Tests number input functionality by entering a number, clicking result button, verifying text display, and clearing the result

Starting URL: https://kristinek.github.io/site/examples/actions

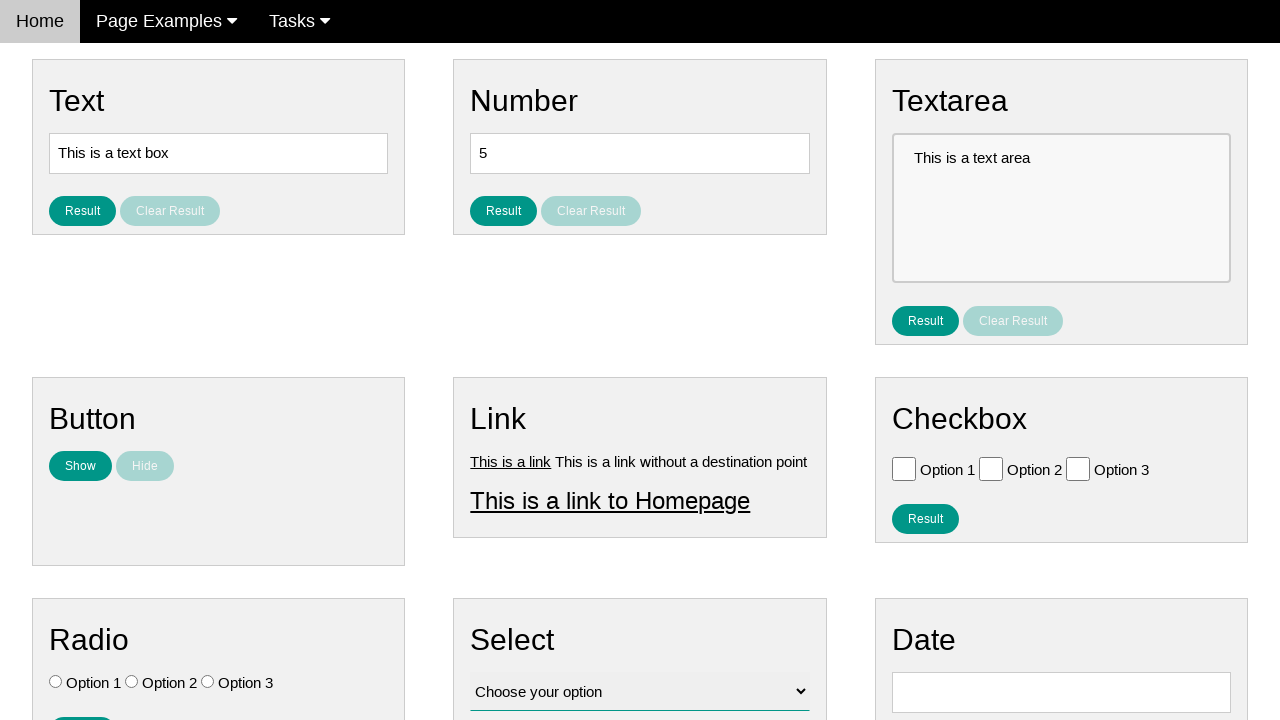

Filled number input field with 32123123 on #number
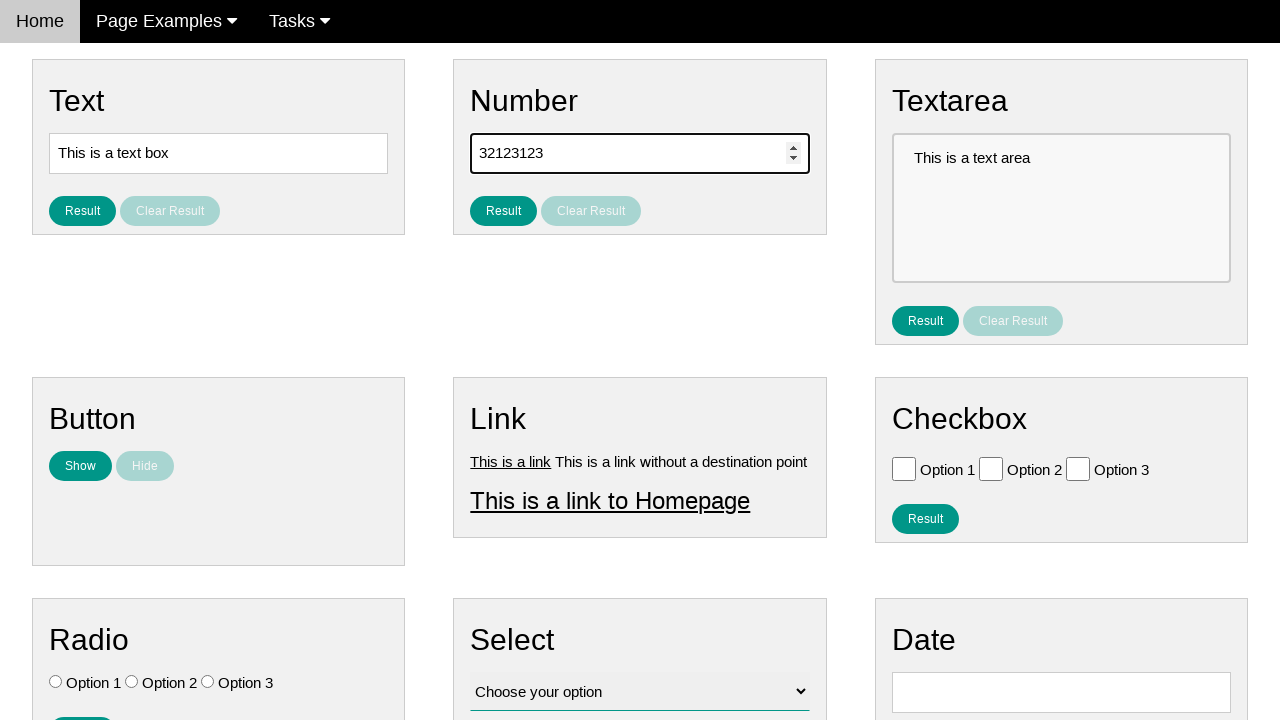

Clicked Result button to display entered number at (504, 211) on #result_button_number
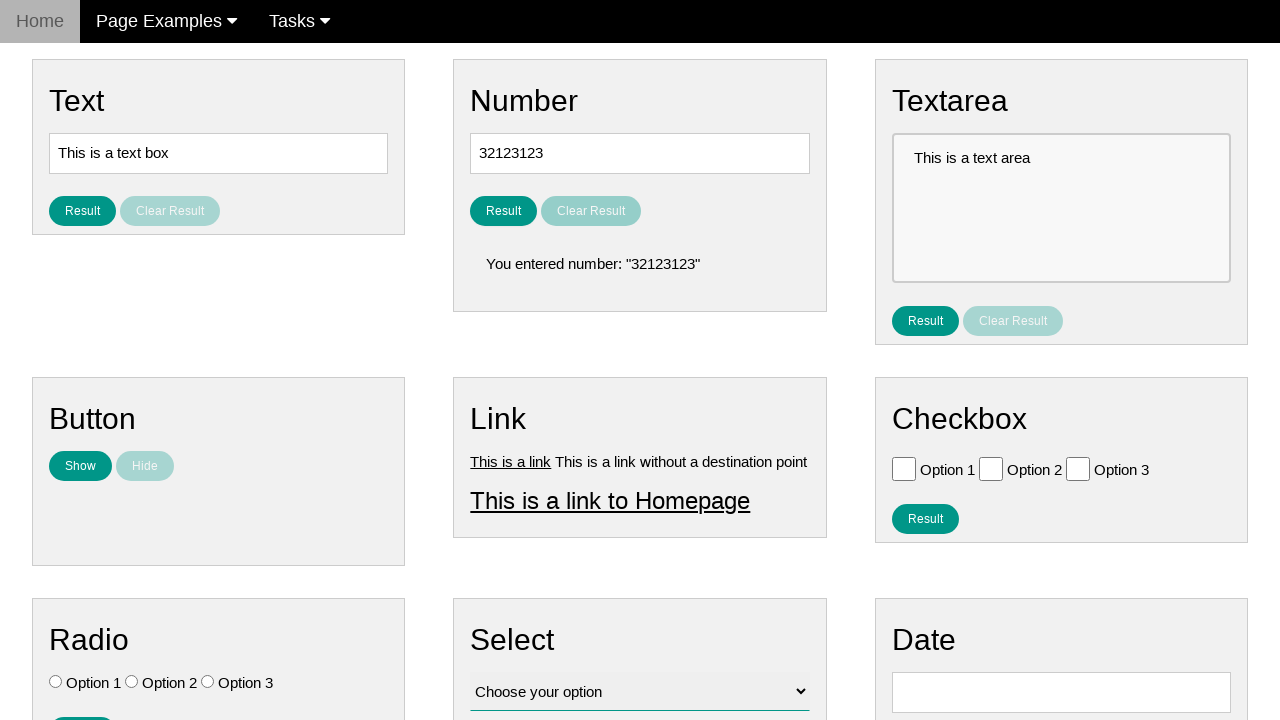

Verified result text is visible
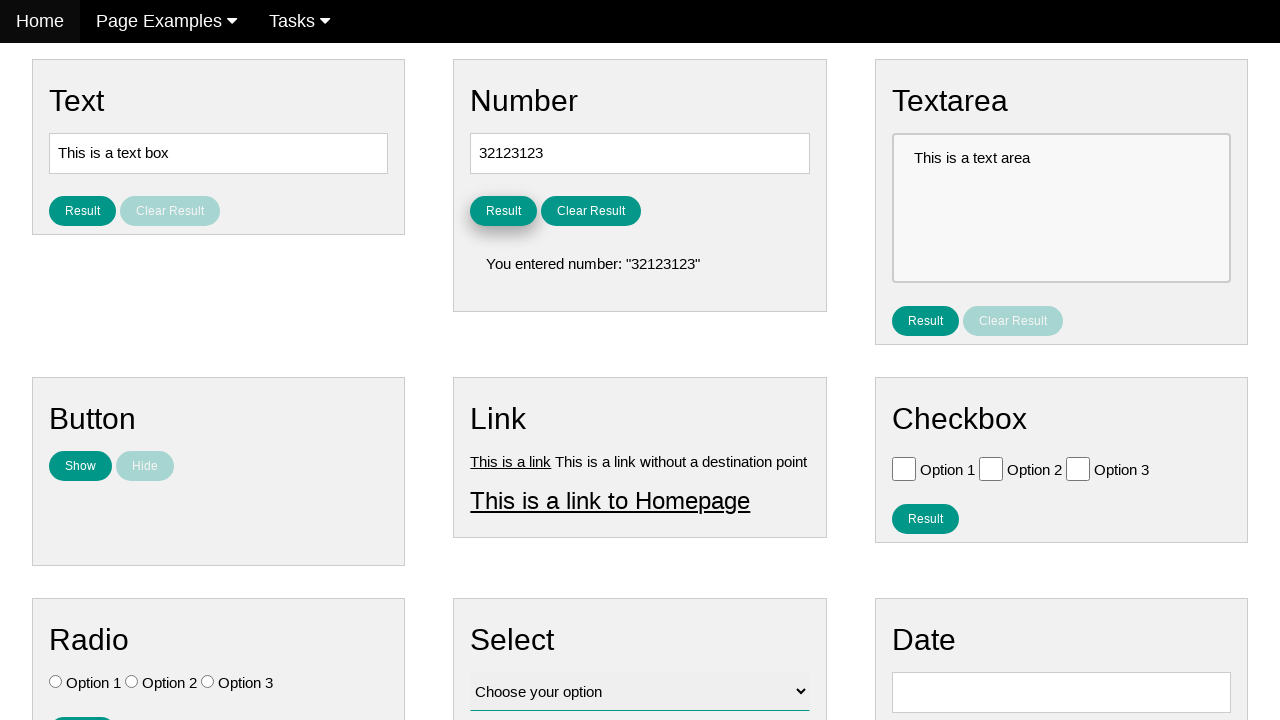

Verified result text displays correct message: You entered number: "32123123"
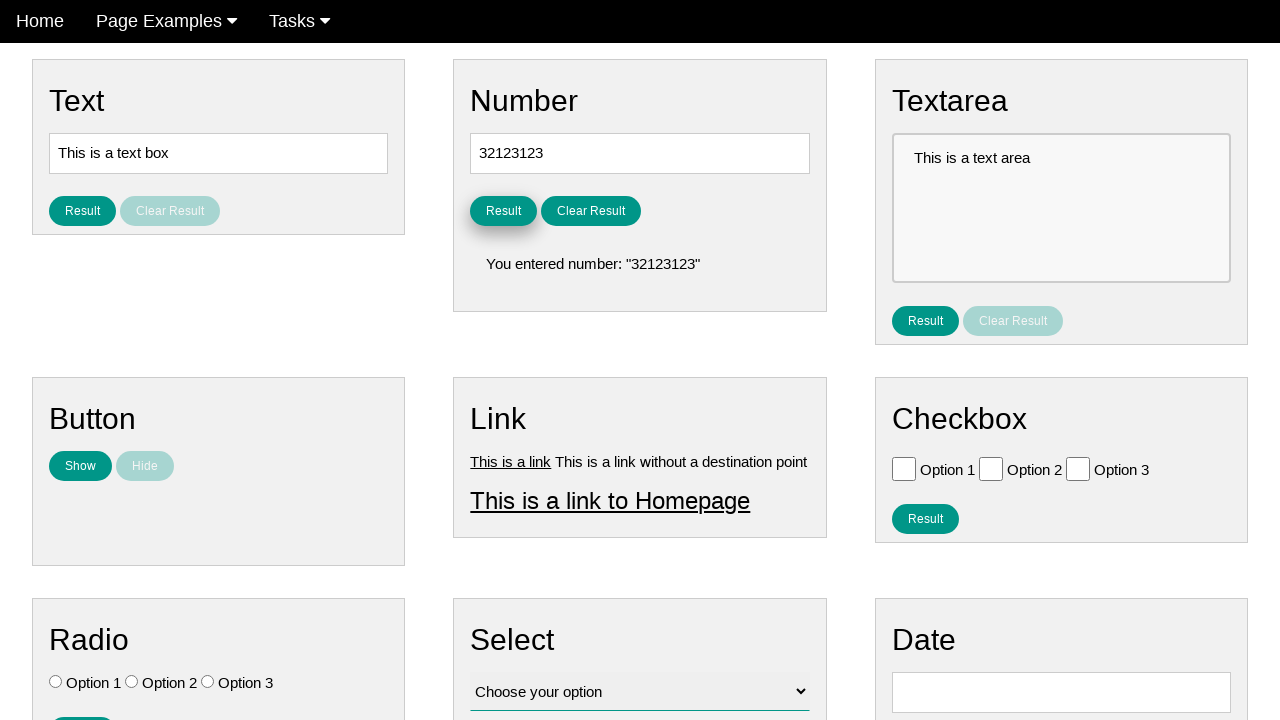

Verified Clear Result button is enabled
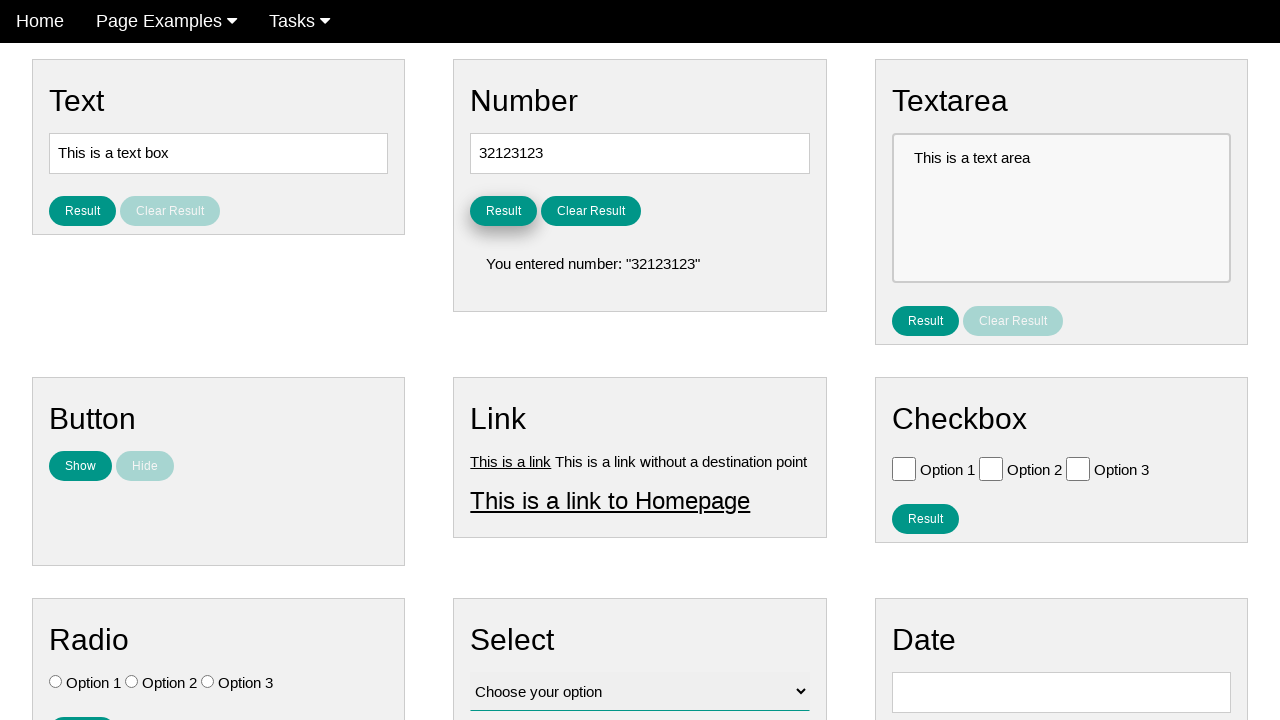

Clicked Clear Result button to clear the displayed number at (591, 211) on #clear_result_button_number
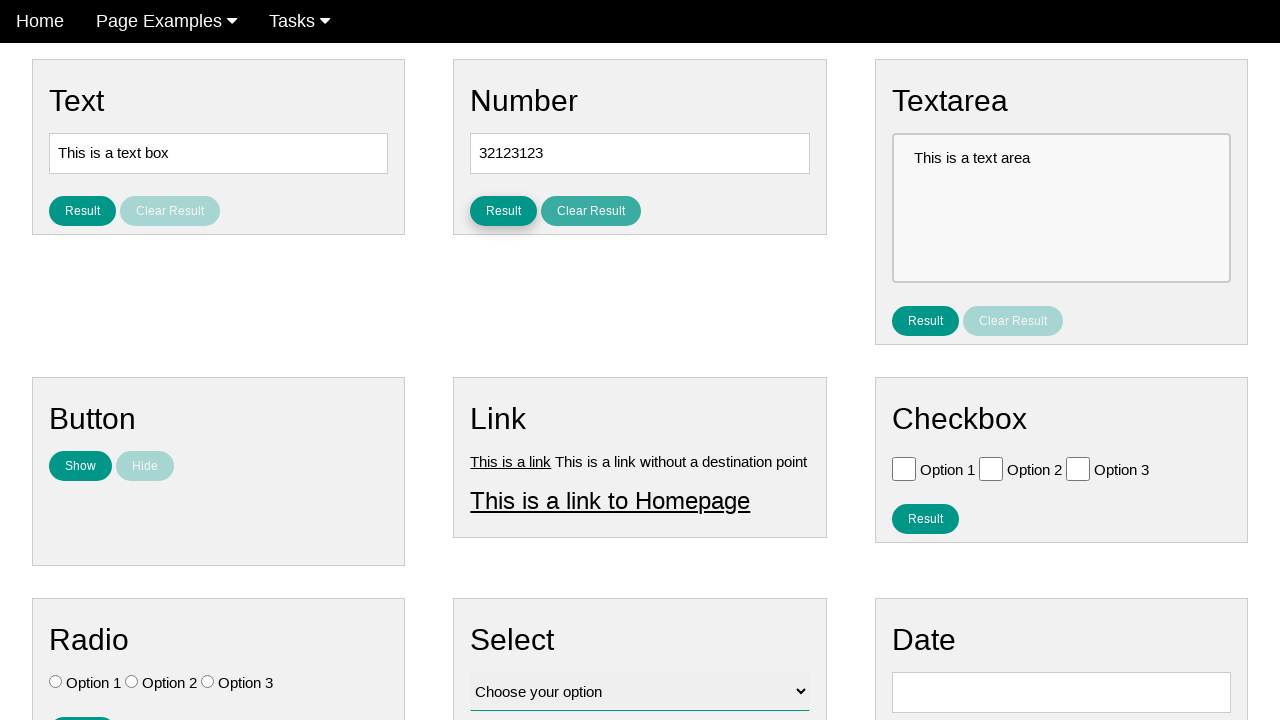

Verified result text is no longer visible after clearing
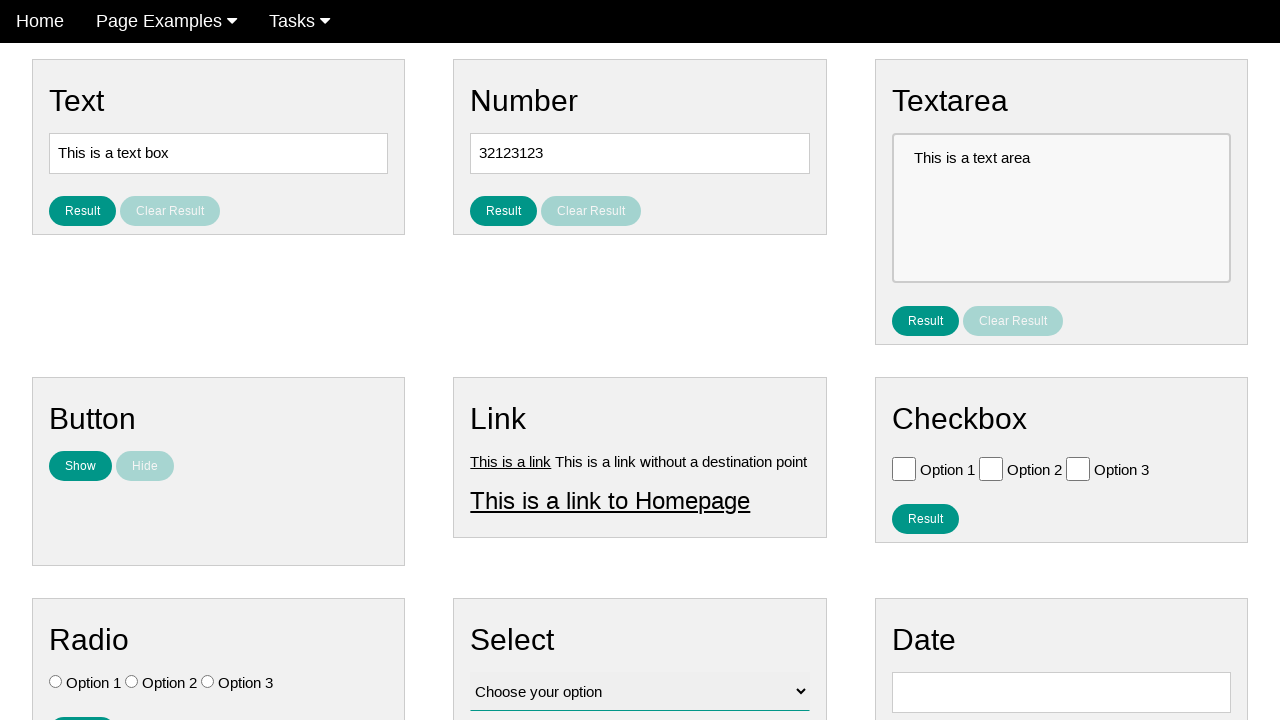

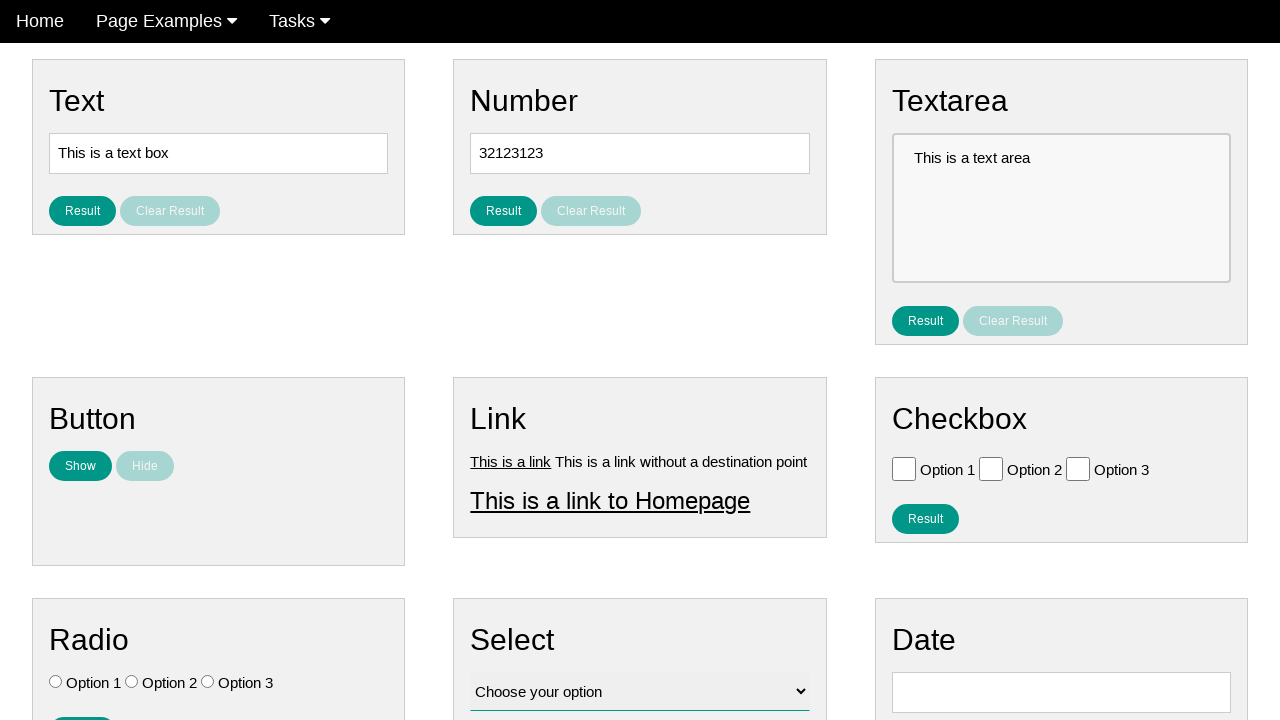